Gets and prints the page title heading

Starting URL: https://rahulshettyacademy.com/AutomationPractice/

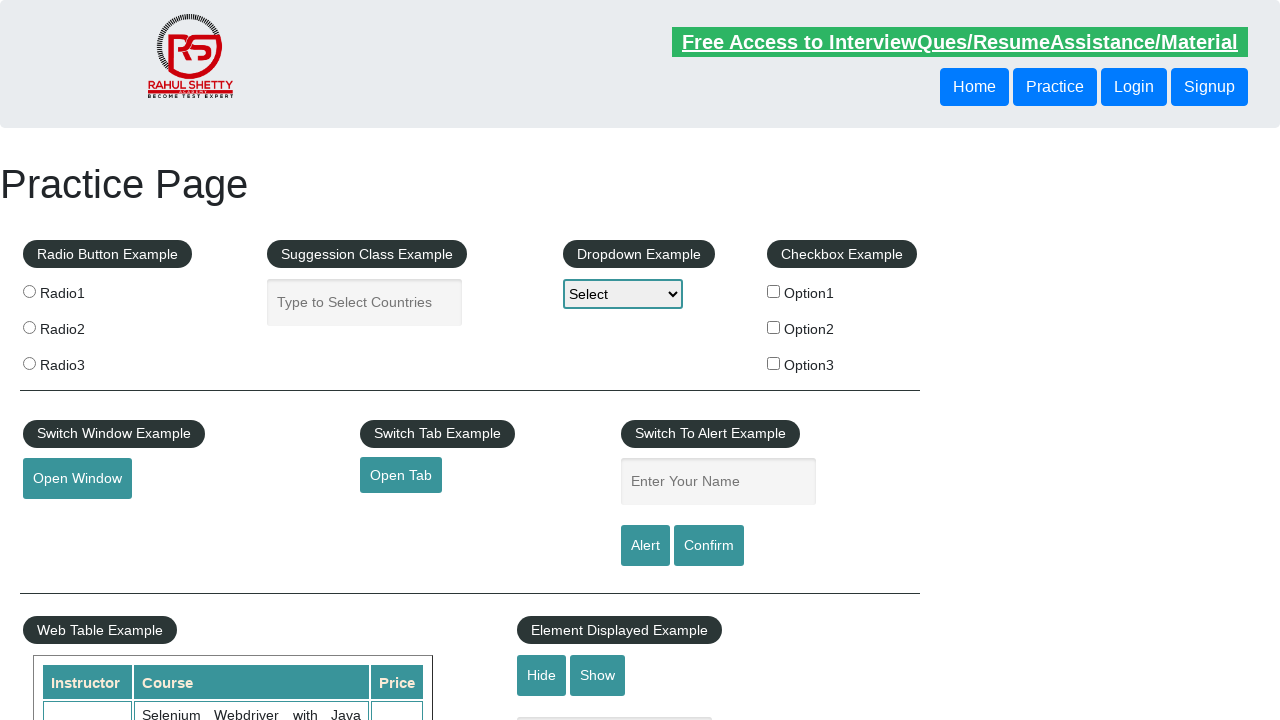

Retrieved page title heading text
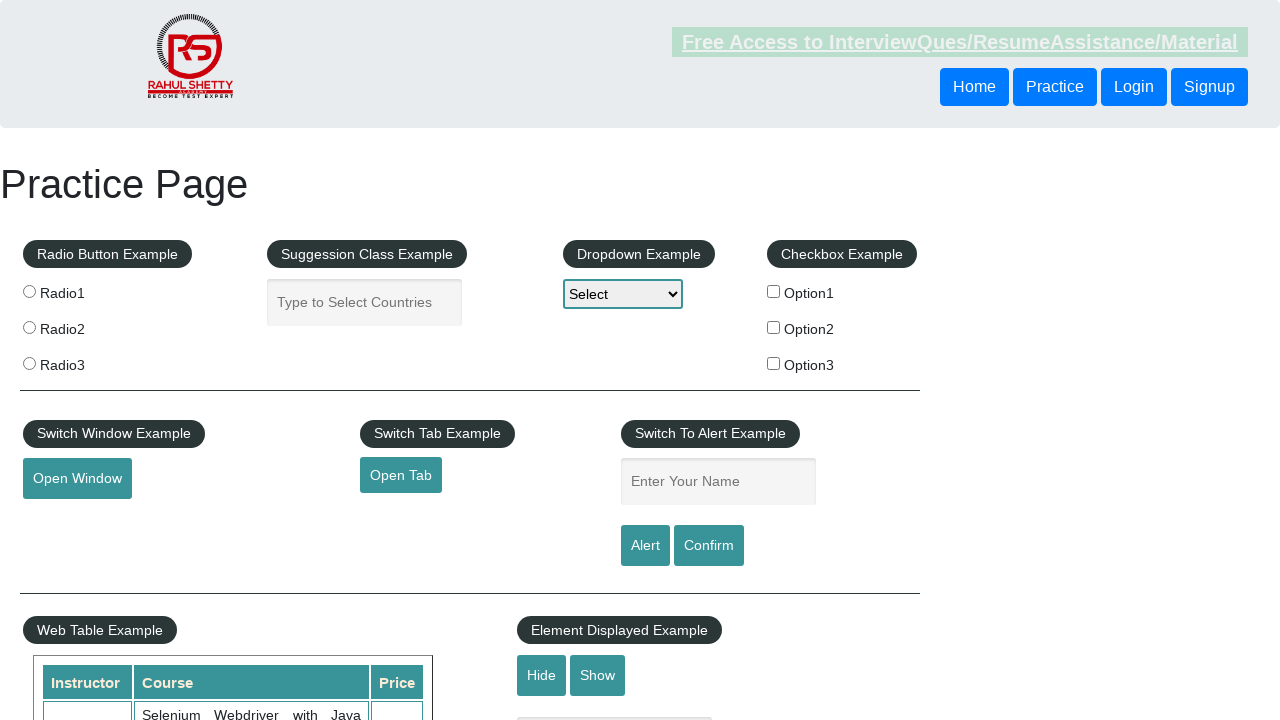

Printed page title to console
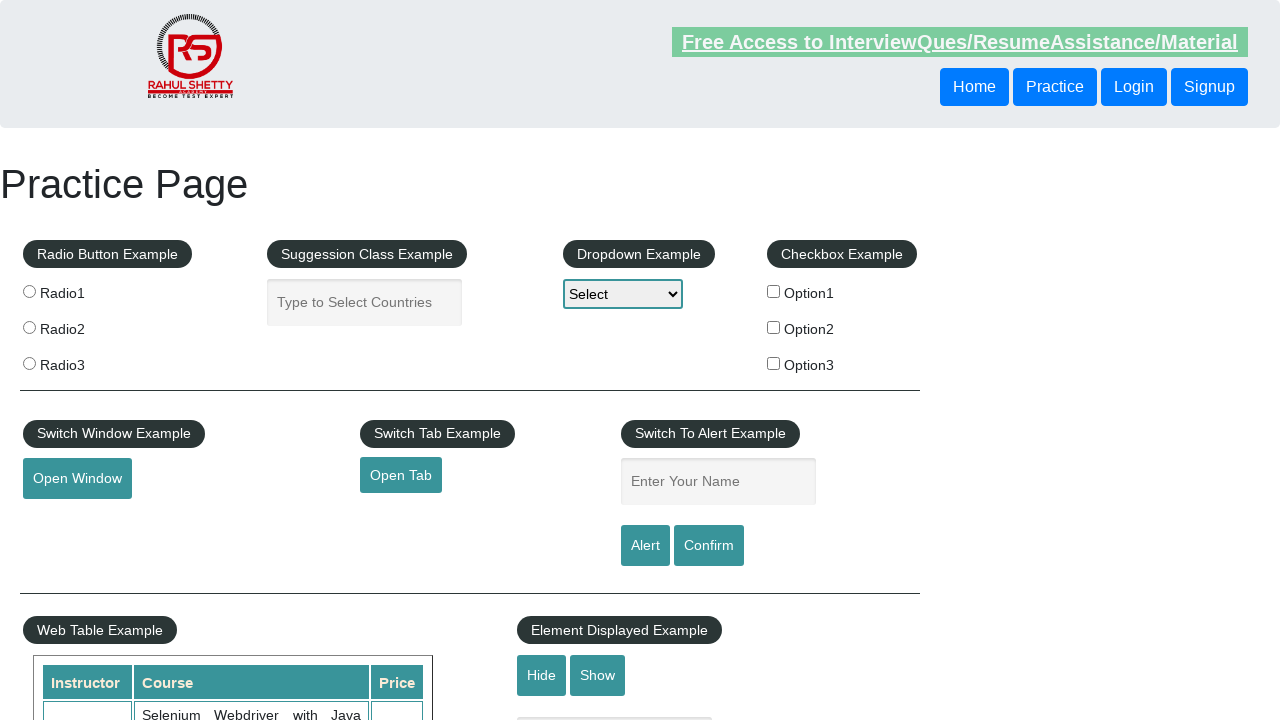

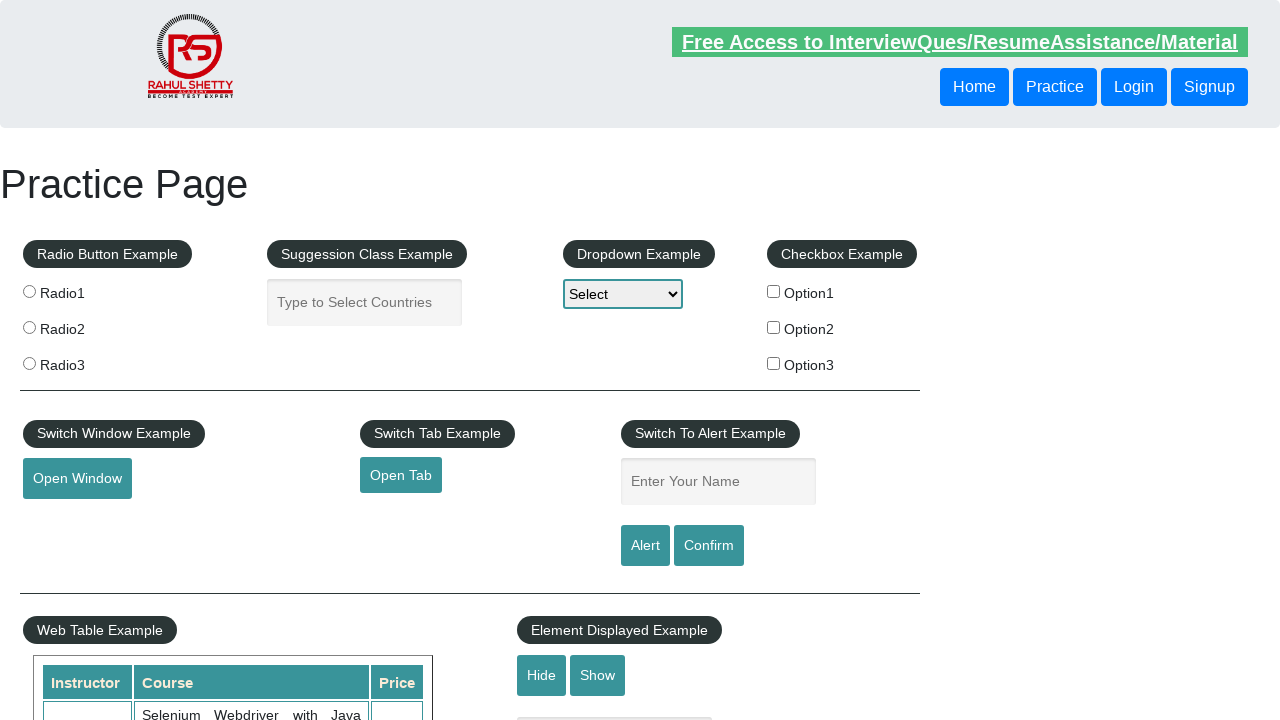